Tests the Finviz stock screener by navigating to the Screener page and applying multiple filter criteria including market cap, average volume, relative volume, float, and current volume filters.

Starting URL: https://finviz.com

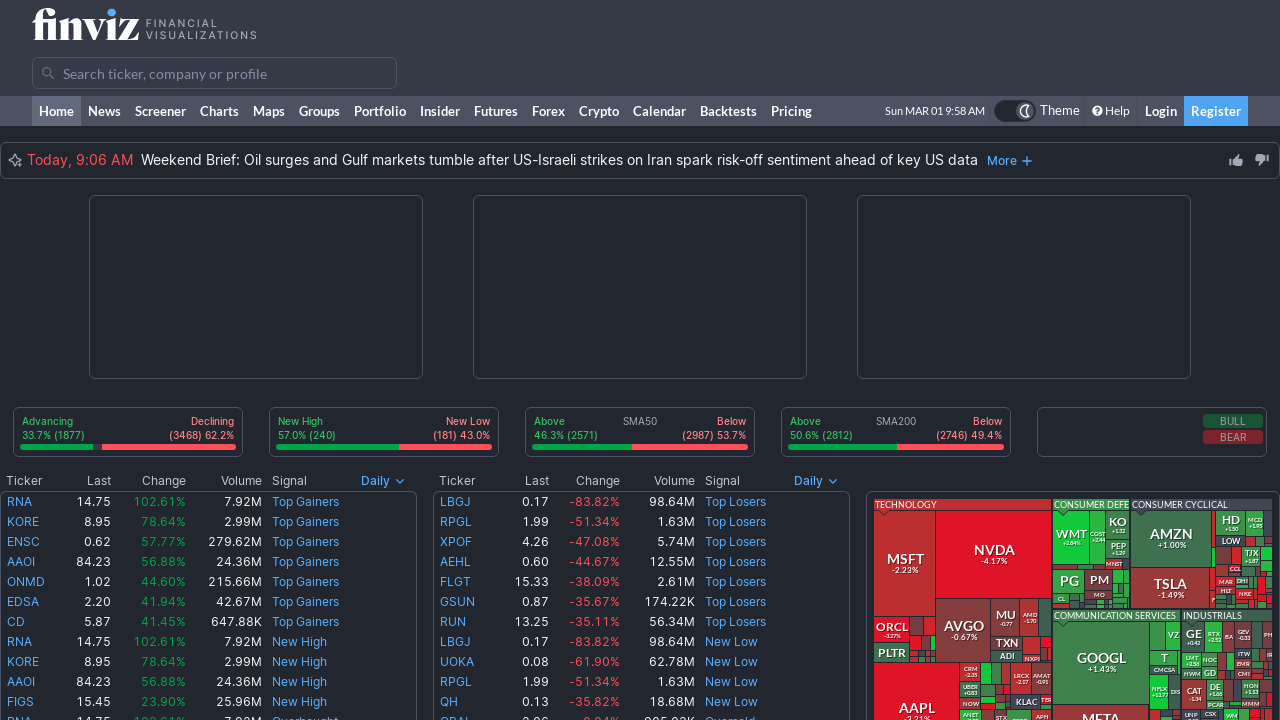

Clicked on Screener link to navigate to stock screener page at (160, 111) on internal:role=link[name="Screener"i]
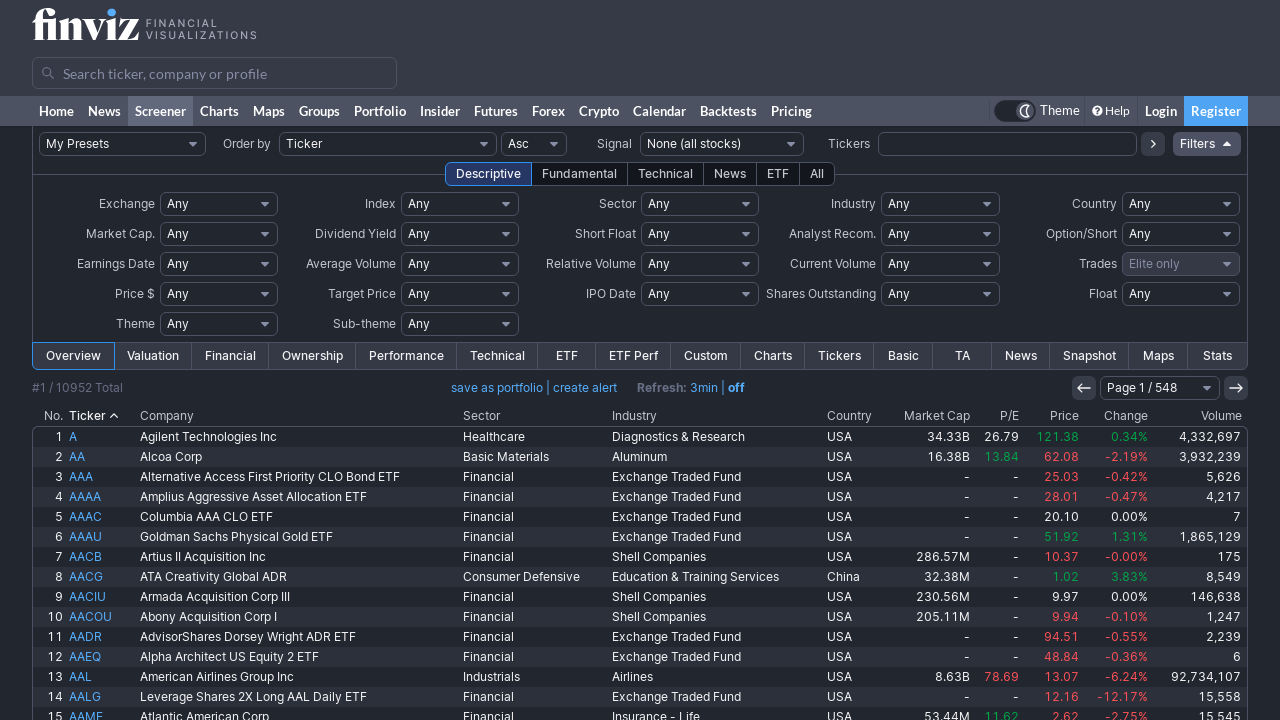

Applied Large market cap filter ($10bln to $200bln) on #fs_cap
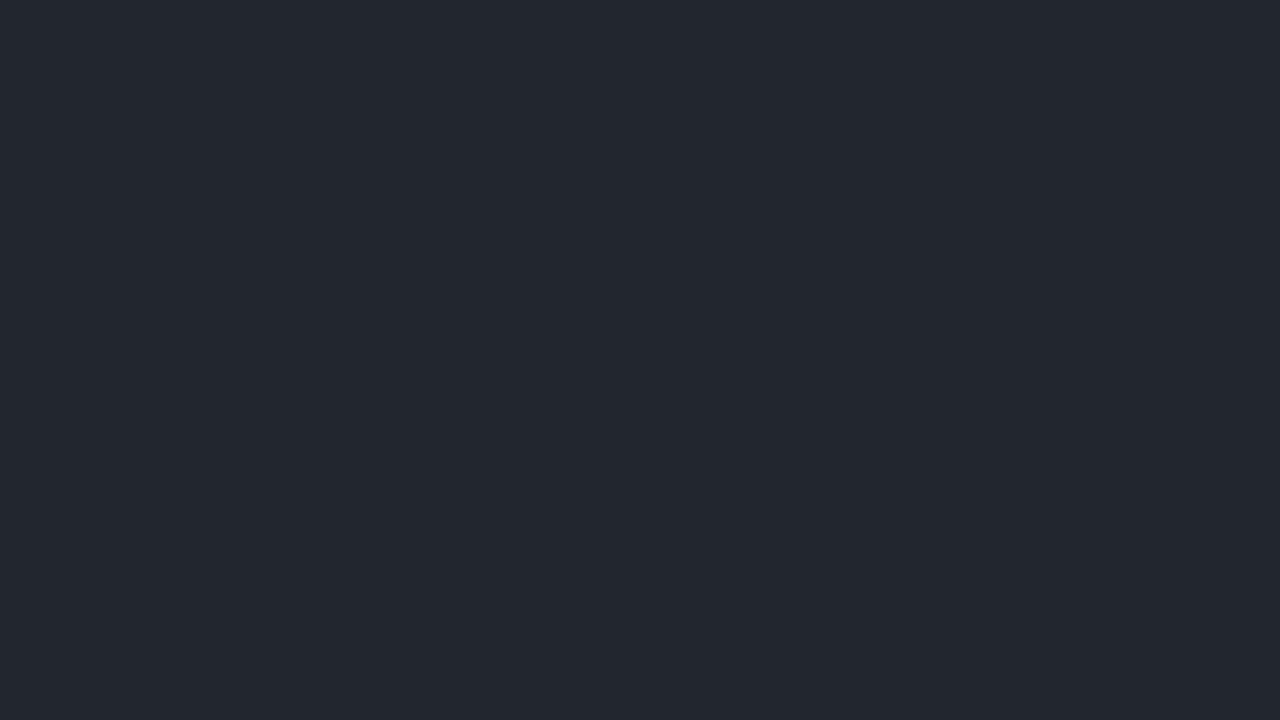

Applied Average Volume filter (Over 400K) on #fs_sh_avgvol
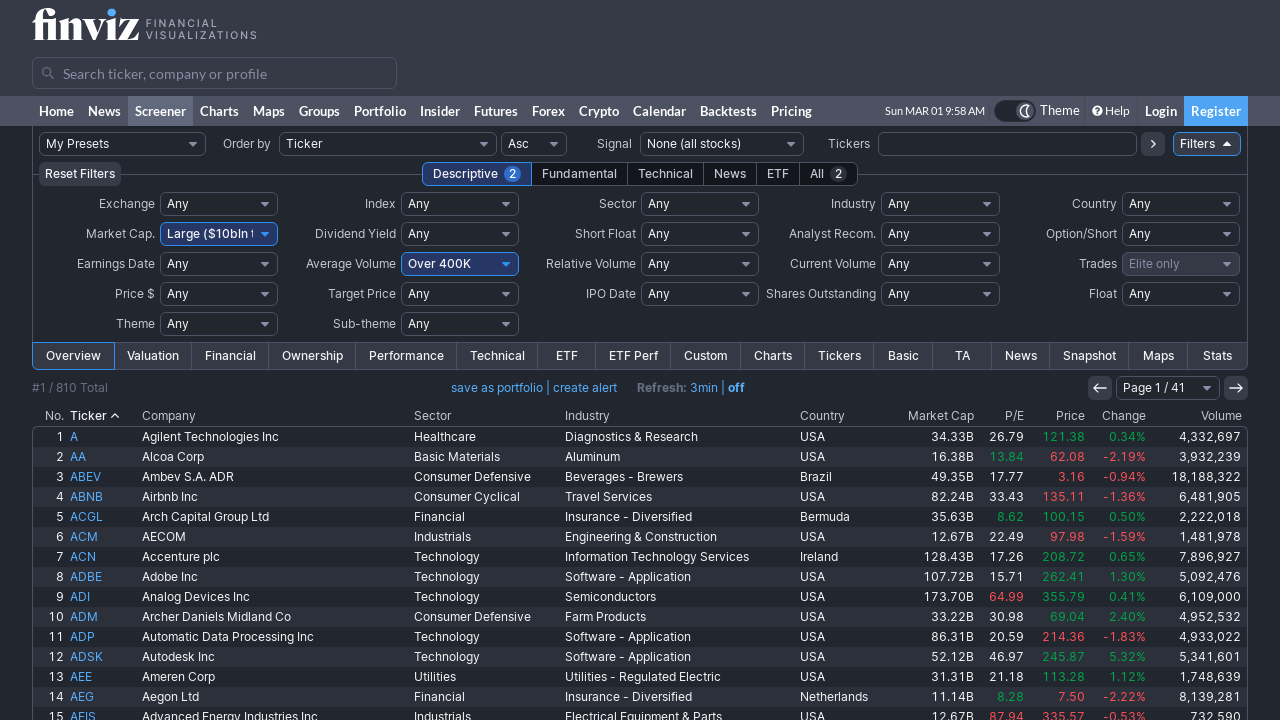

Applied Relative Volume filter (Over 1.5) on #fs_sh_relvol
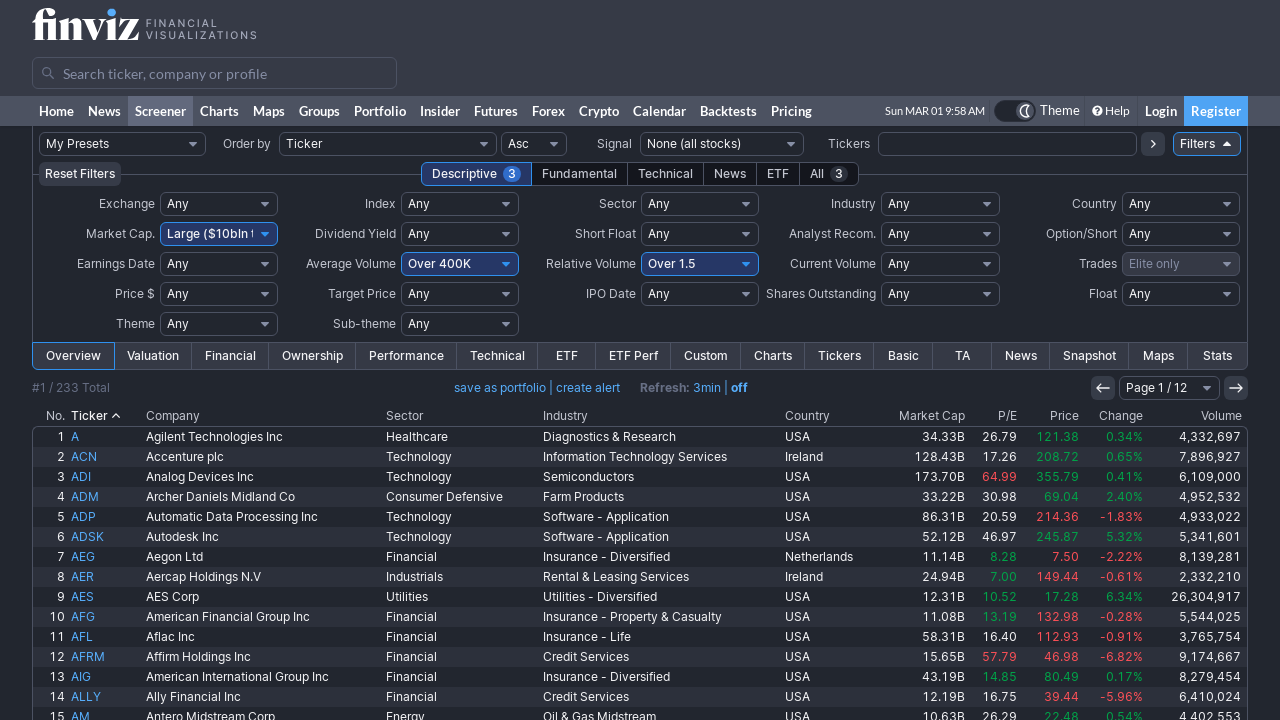

Applied Float filter (Over 50M) on #fs_sh_float
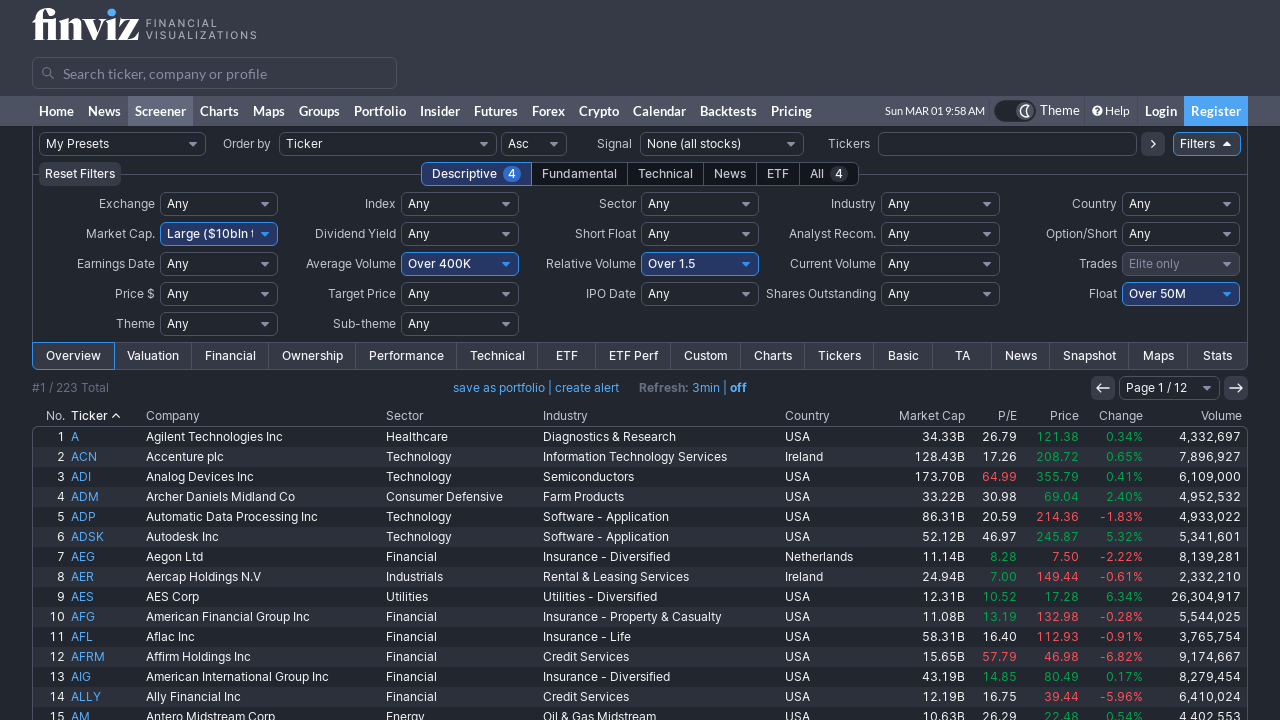

Applied Current Volume filter (Over 400K) on #fs_sh_curvol
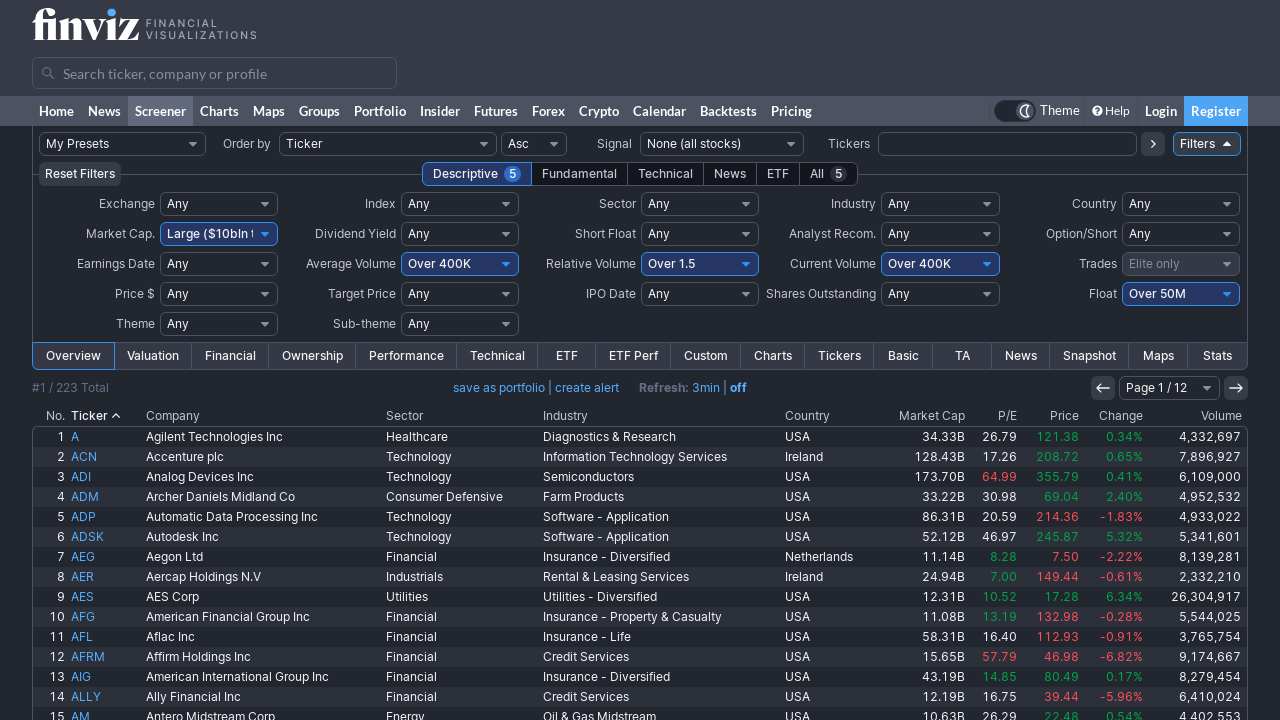

Waited for network idle - filtered stock screener results loaded
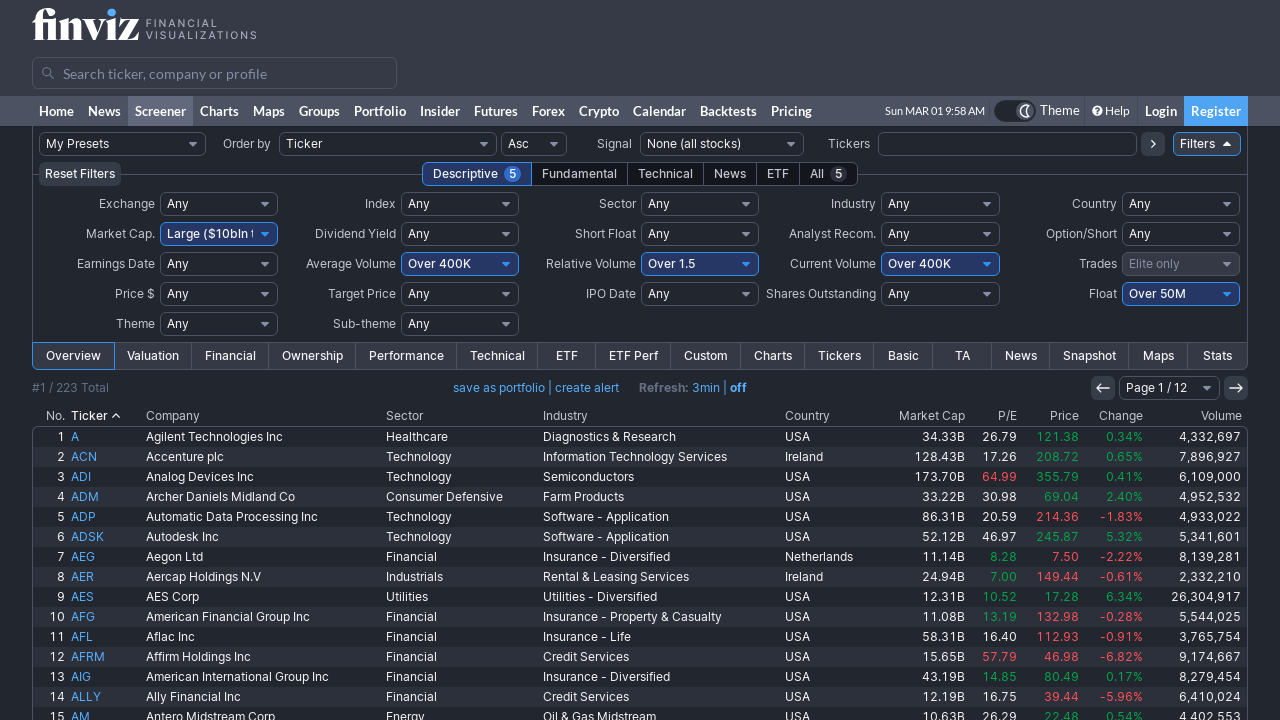

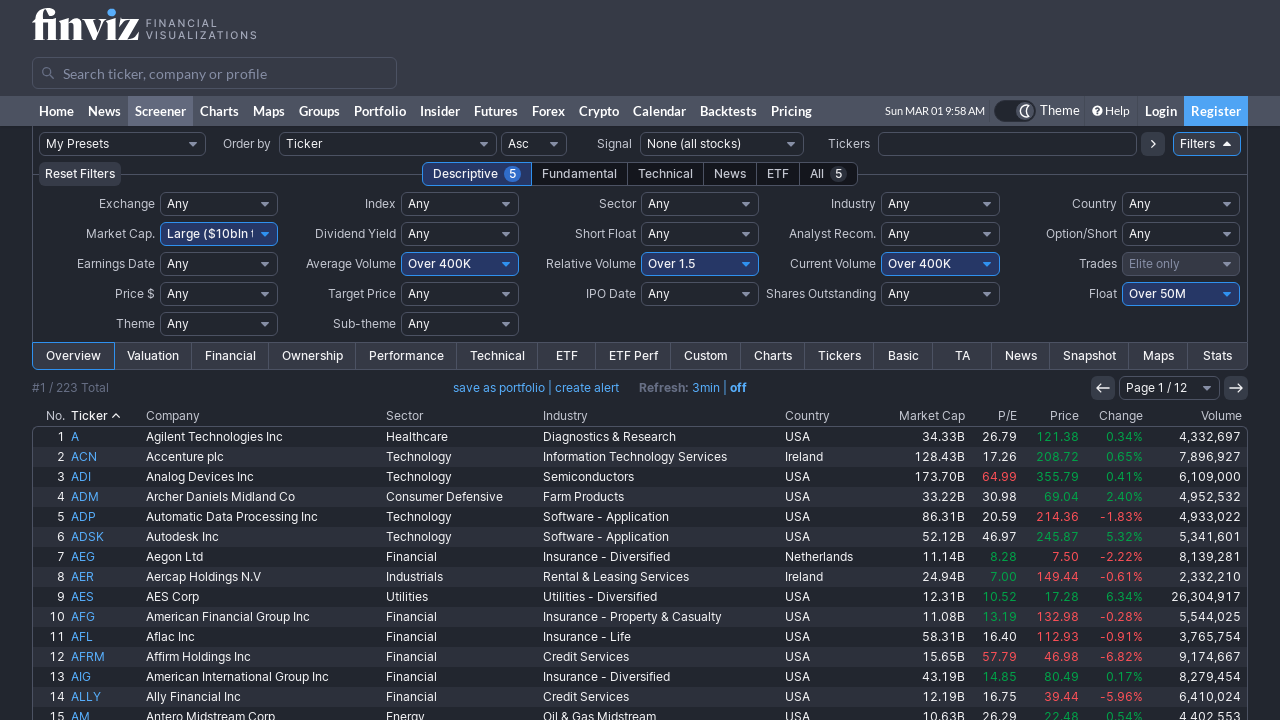